Tests window handling by clicking on OrangeHRM link which opens a new window and capturing window handles

Starting URL: https://opensource-demo.orangehrmlive.com/web/index.php/auth/login

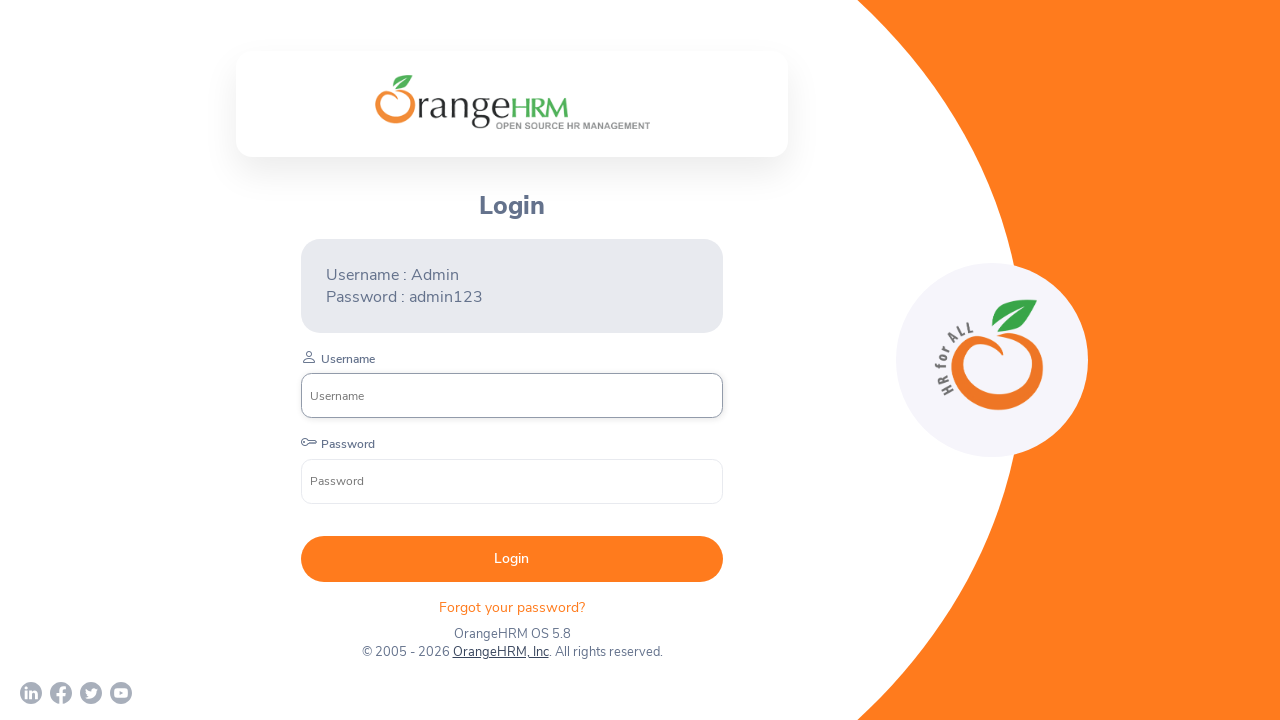

Clicked on OrangeHRM, Inc link to open new window at (500, 652) on a:has-text('OrangeHRM, Inc')
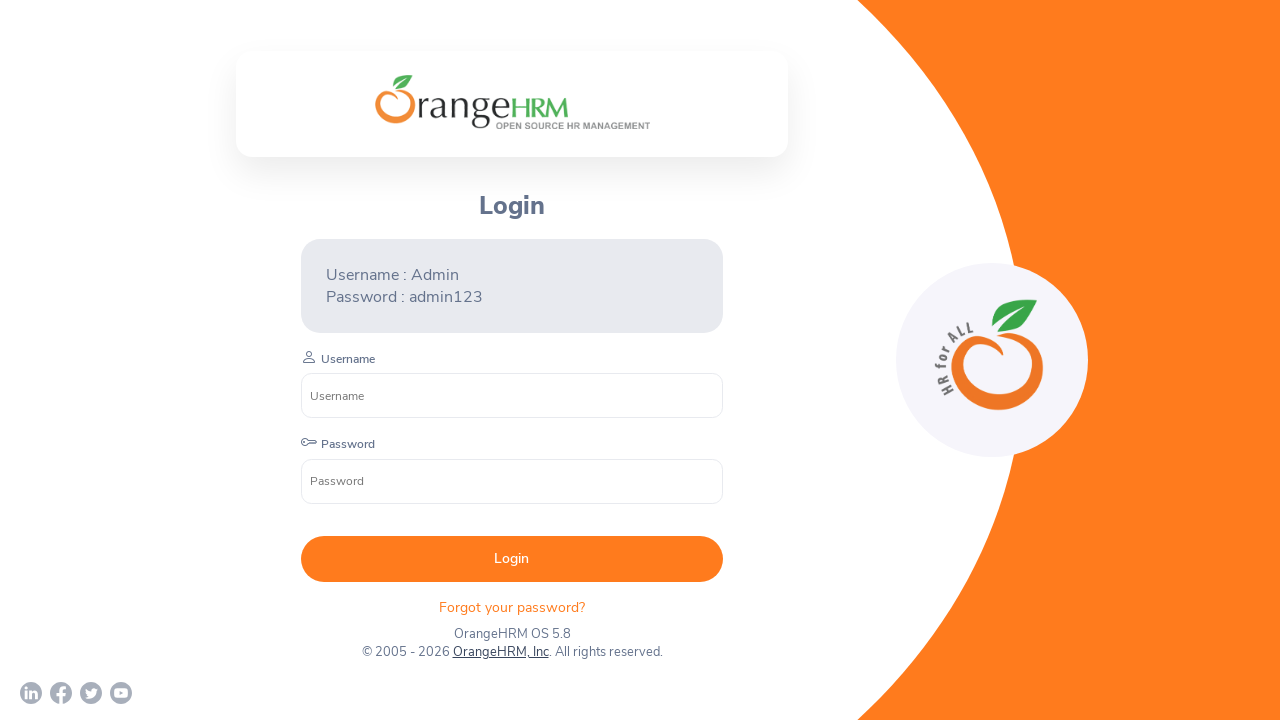

Waited 2000ms for new window to open
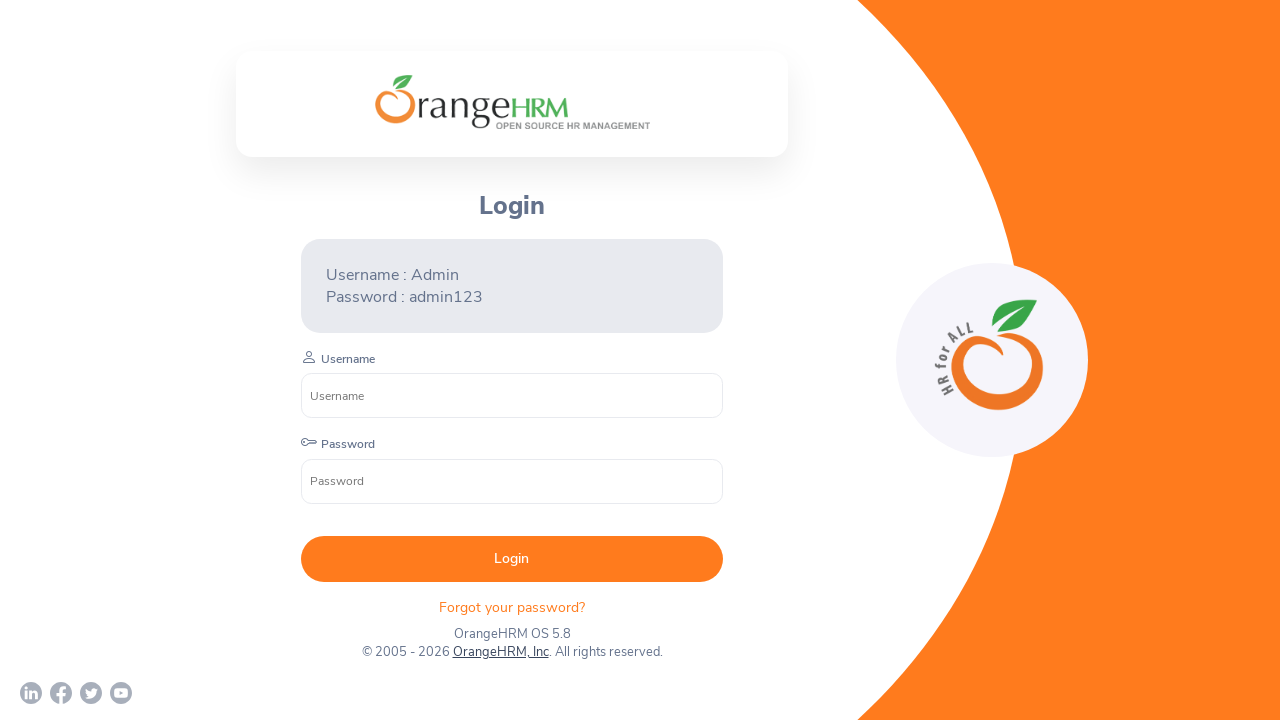

Retrieved all open pages/windows from context
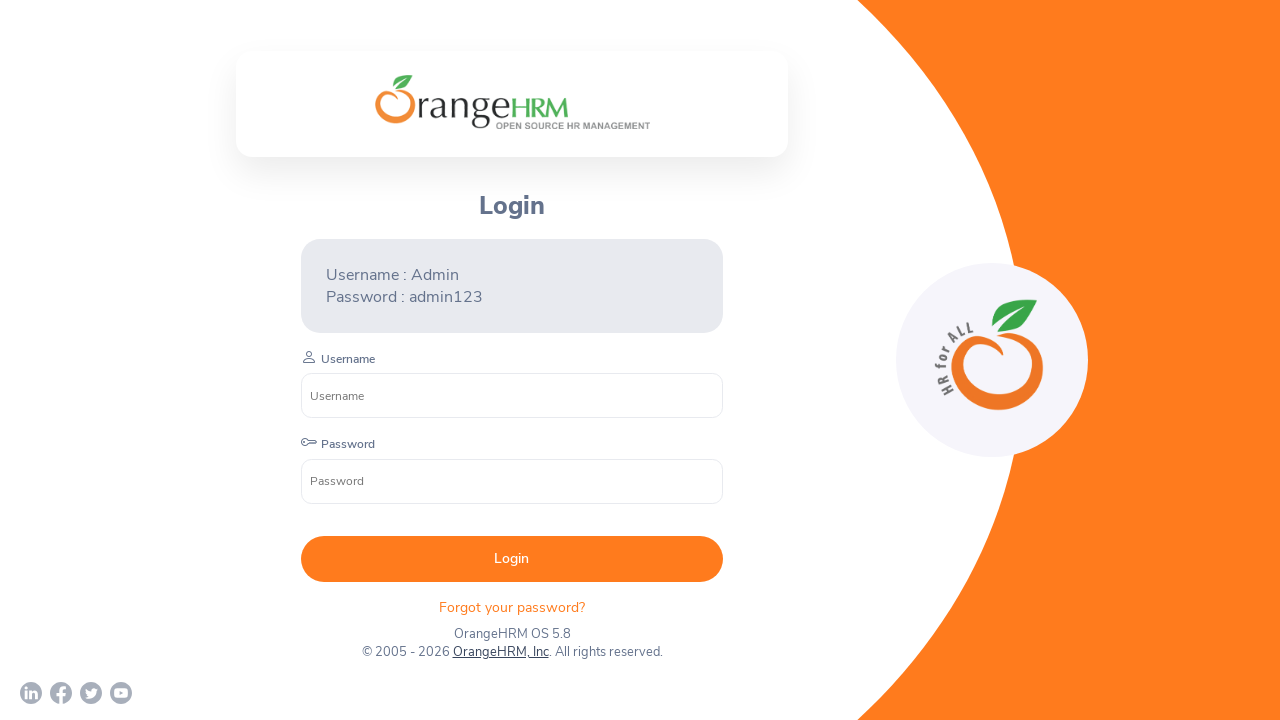

Printed information for 2 open windows
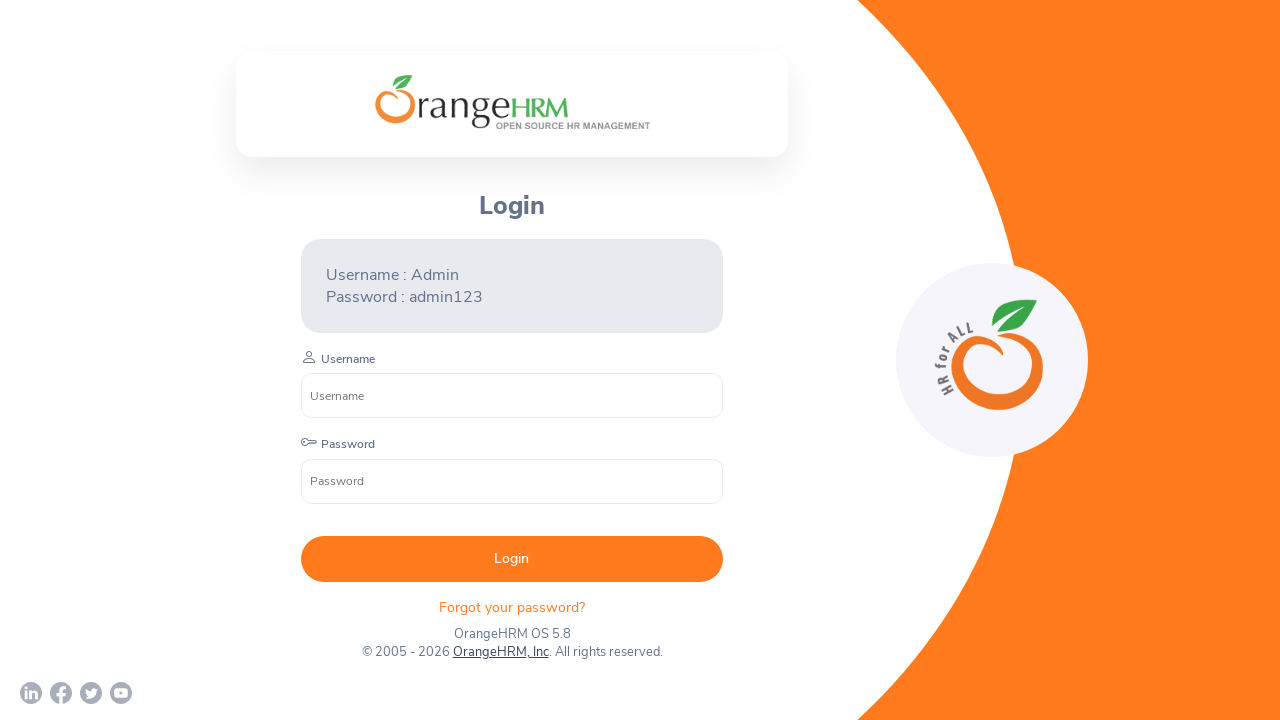

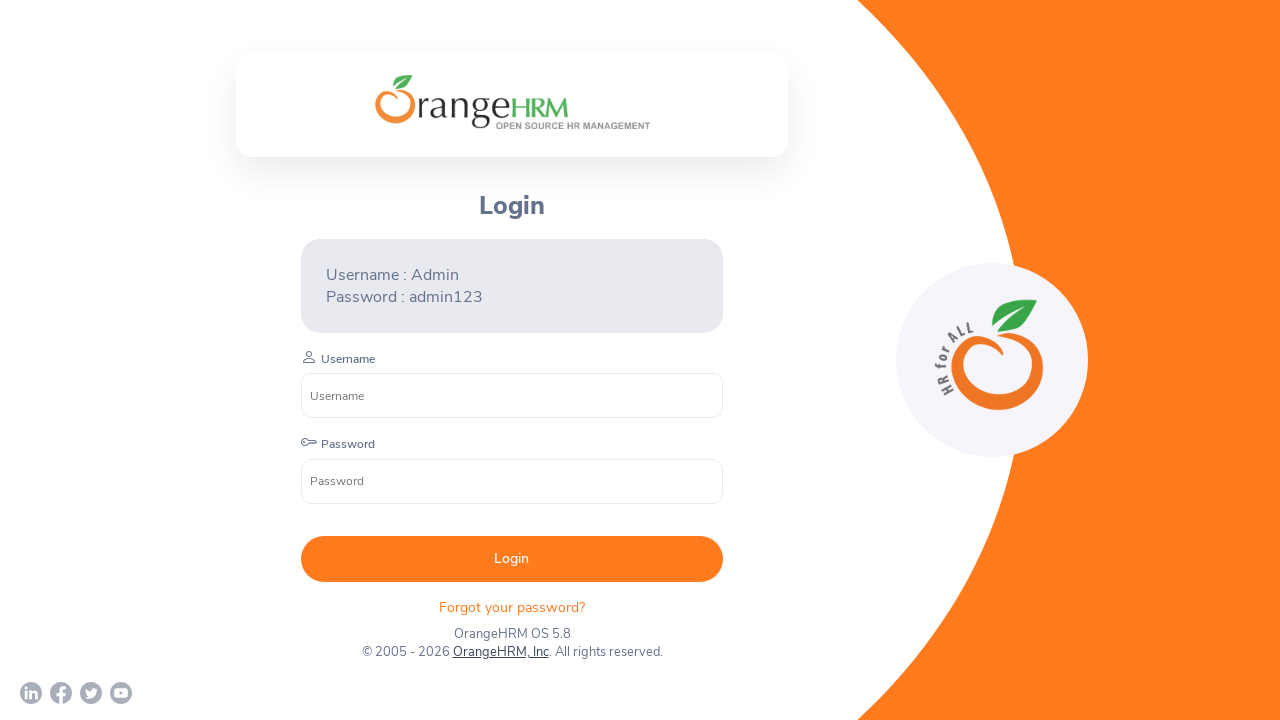